Tests writing text into a nested iframe (iframe within iframe) by clicking on the Multiple frames tab, switching through nested frames, and entering text

Starting URL: https://demo.automationtesting.in/Frames.html

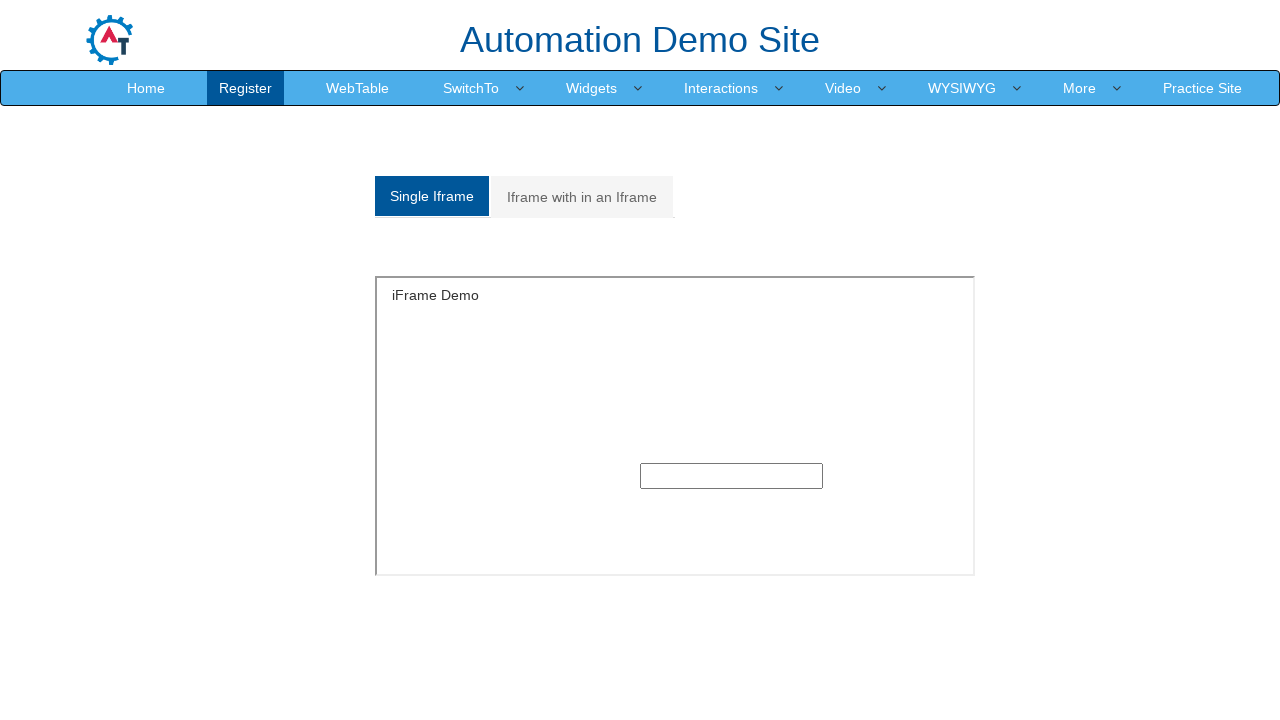

Clicked on the Multiple frames tab at (582, 197) on a[href^='#M']
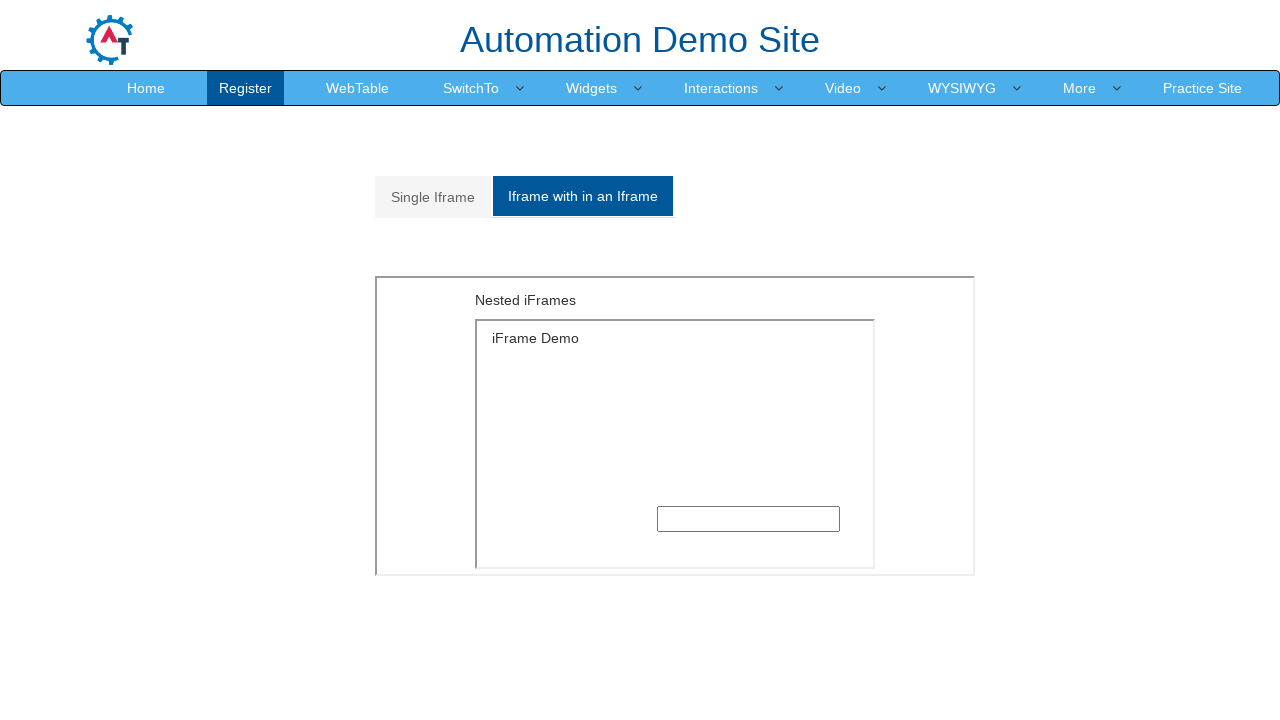

Switched to the outer iframe in the Multiple frames section
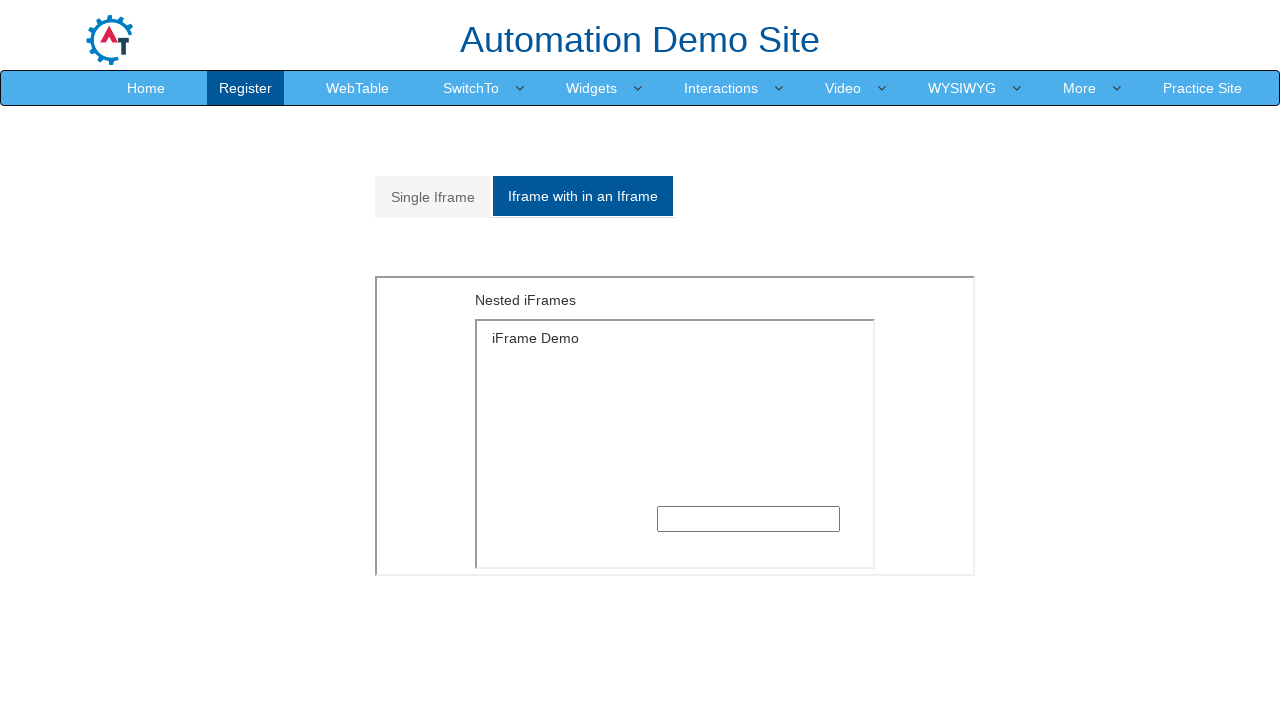

Switched to the inner iframe (first iframe inside the outer one)
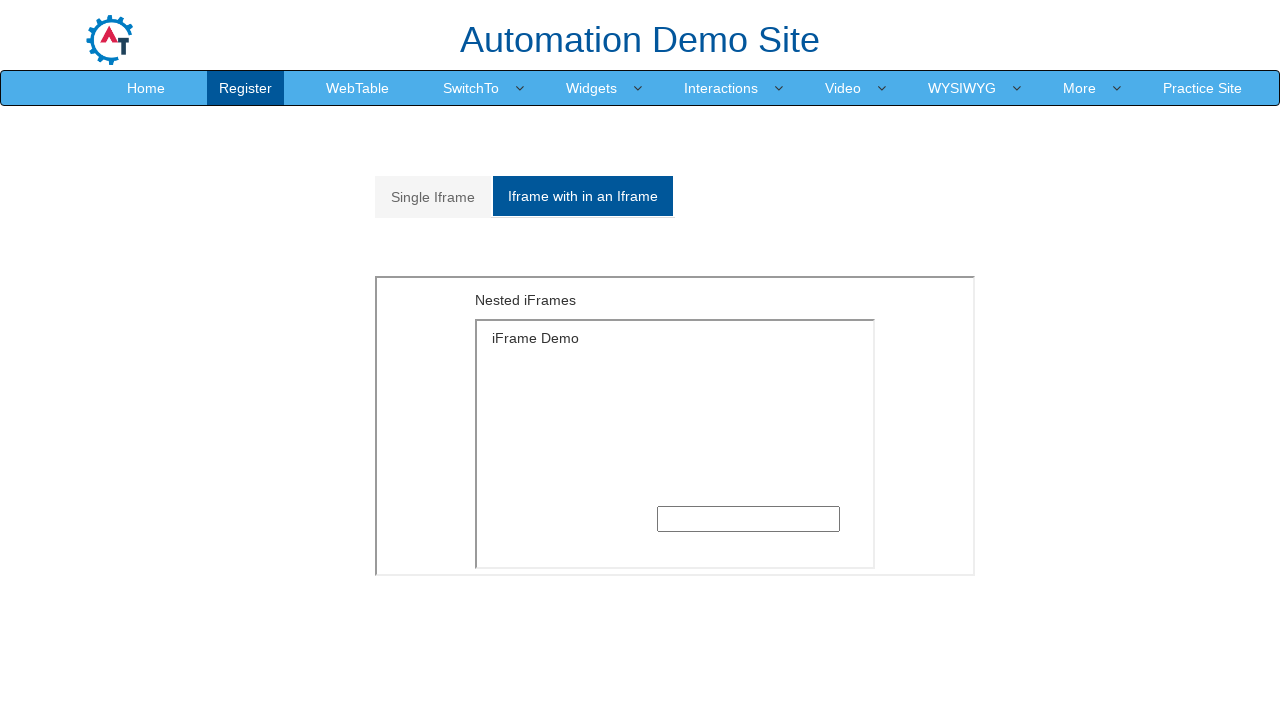

Filled input field in nested iframe with text 'Teste de texto no iframe IN a iframe' on #Multiple > iframe >> internal:control=enter-frame >> iframe >> nth=0 >> interna
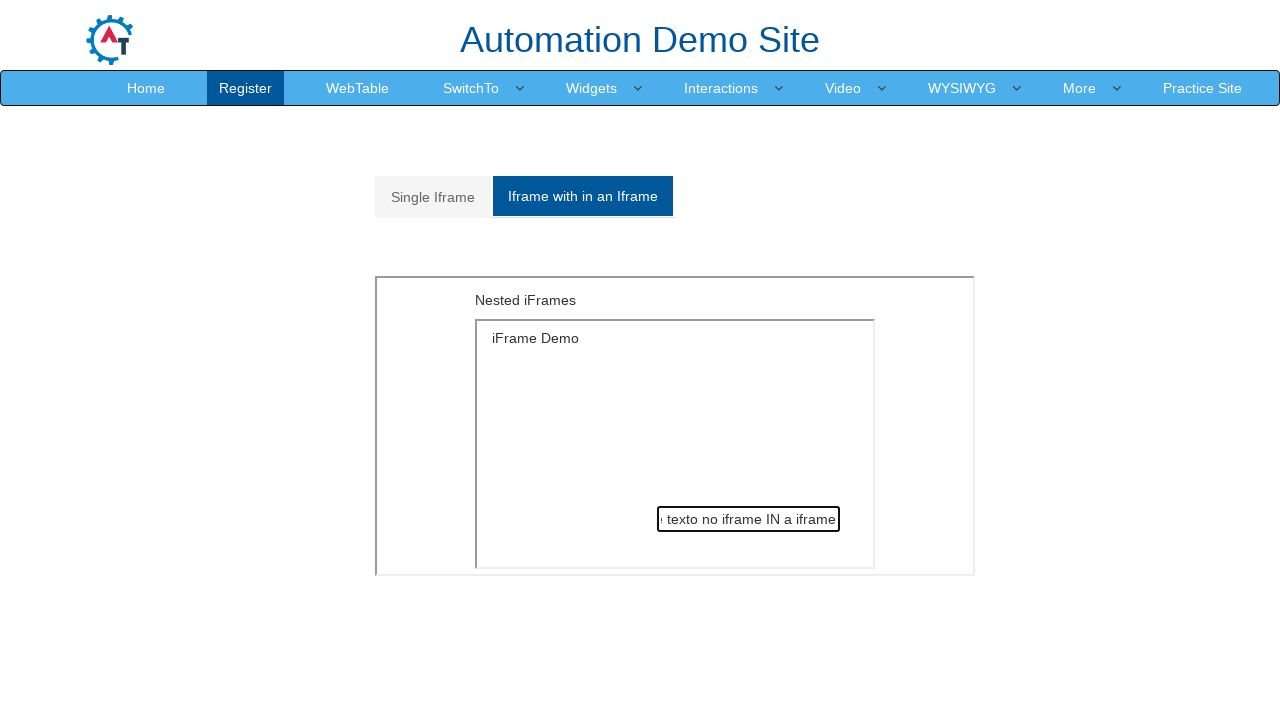

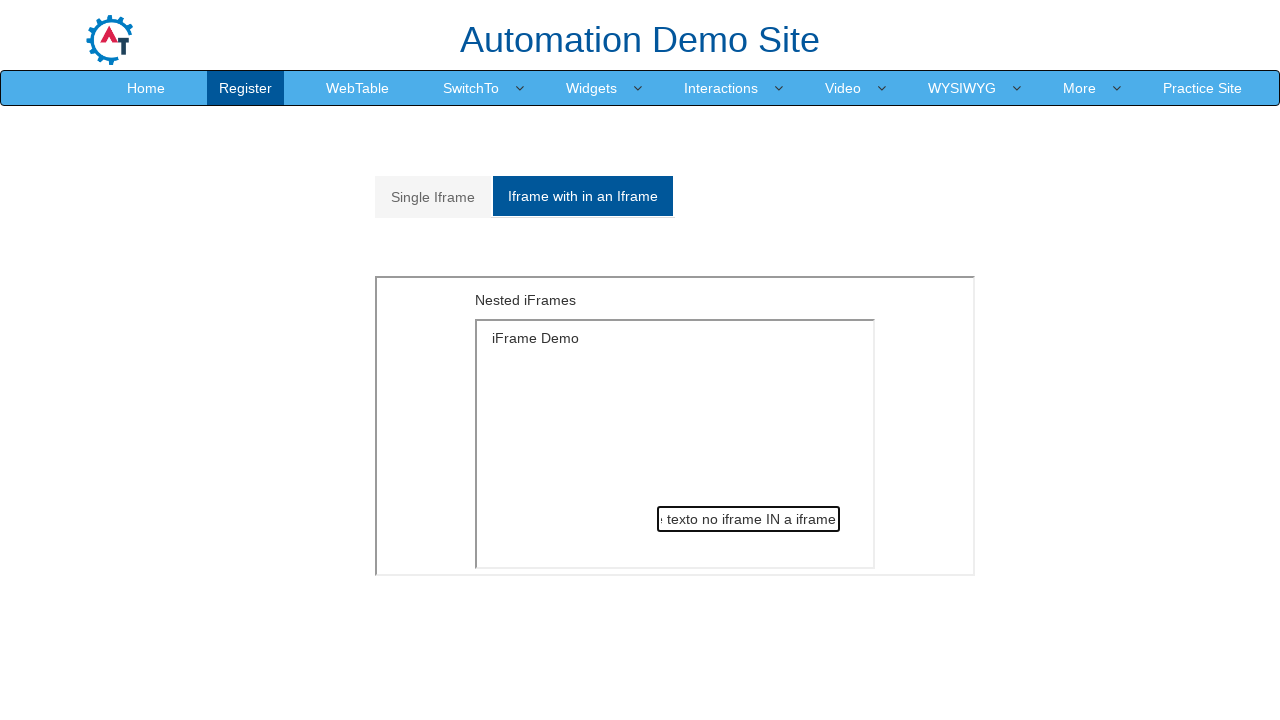